Tests the OpenCart e-commerce checkout flow by adding a MacBook to cart and completing the guest checkout process with billing information.

Starting URL: https://opencart-prf.exense.ch/

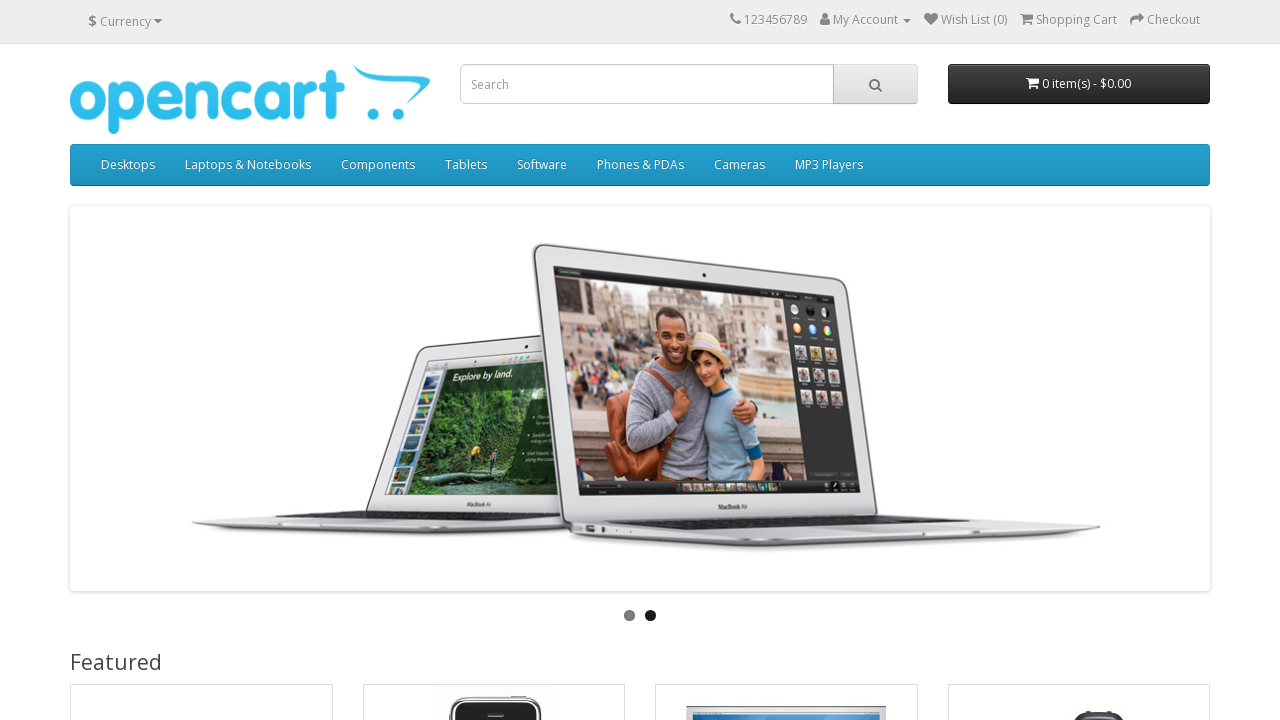

Clicked on MacBook product at (126, 360) on text=MacBook
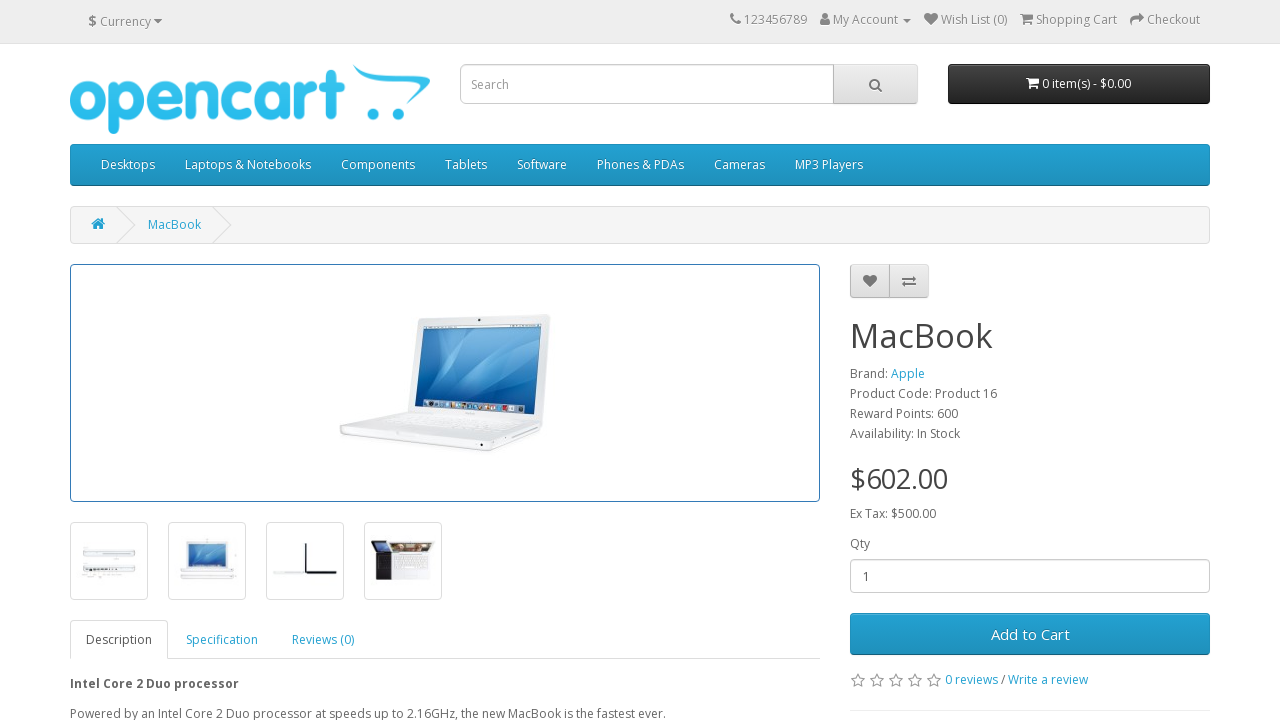

Clicked 'Add to Cart' button at (1030, 634) on text=Add to Cart
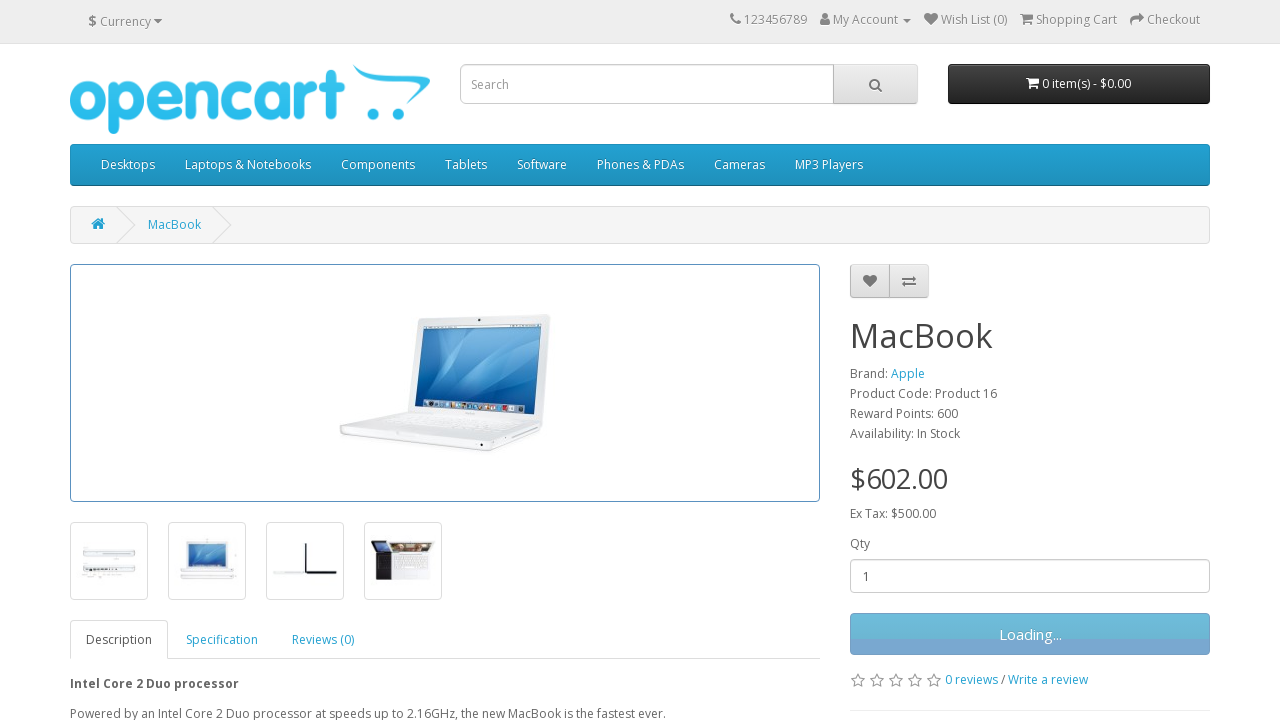

Clicked on cart indicator showing 1 item at (1026, 83) on text=1 item
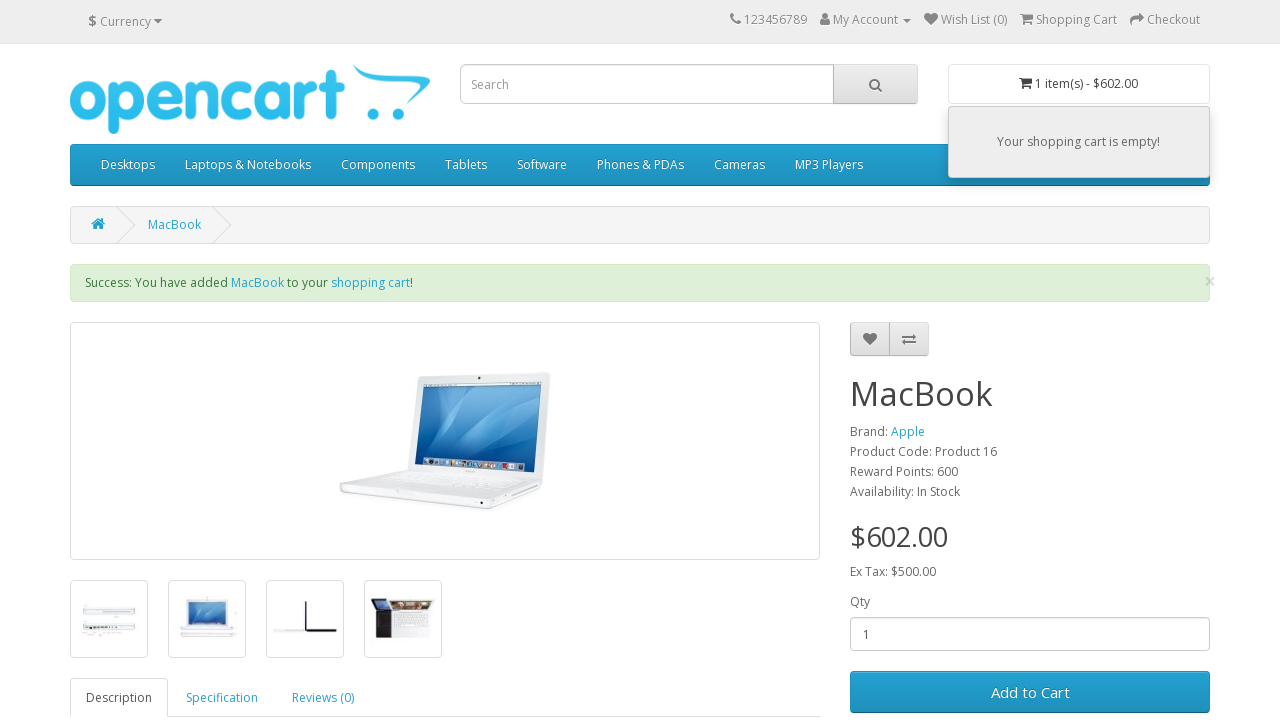

Clicked 'View Cart' link at (1042, 338) on text=View Cart
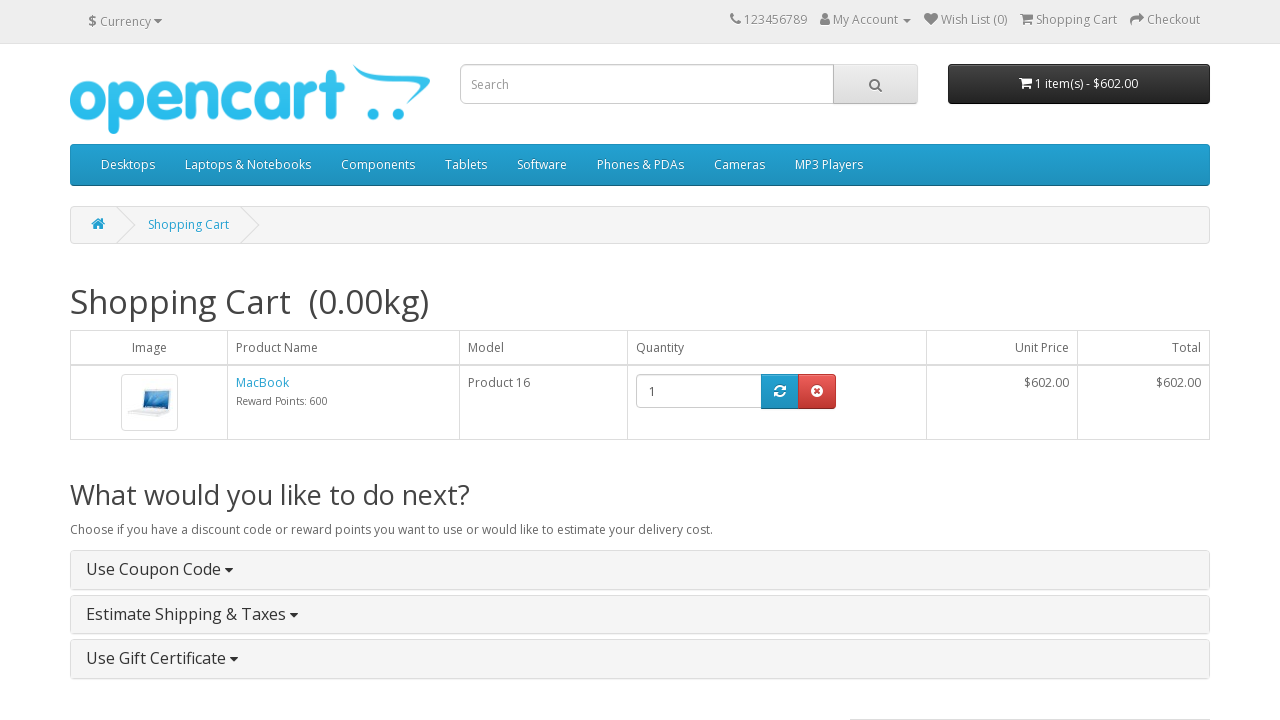

Clicked 'Checkout' link at (1170, 415) on xpath=//a[text()='Checkout']
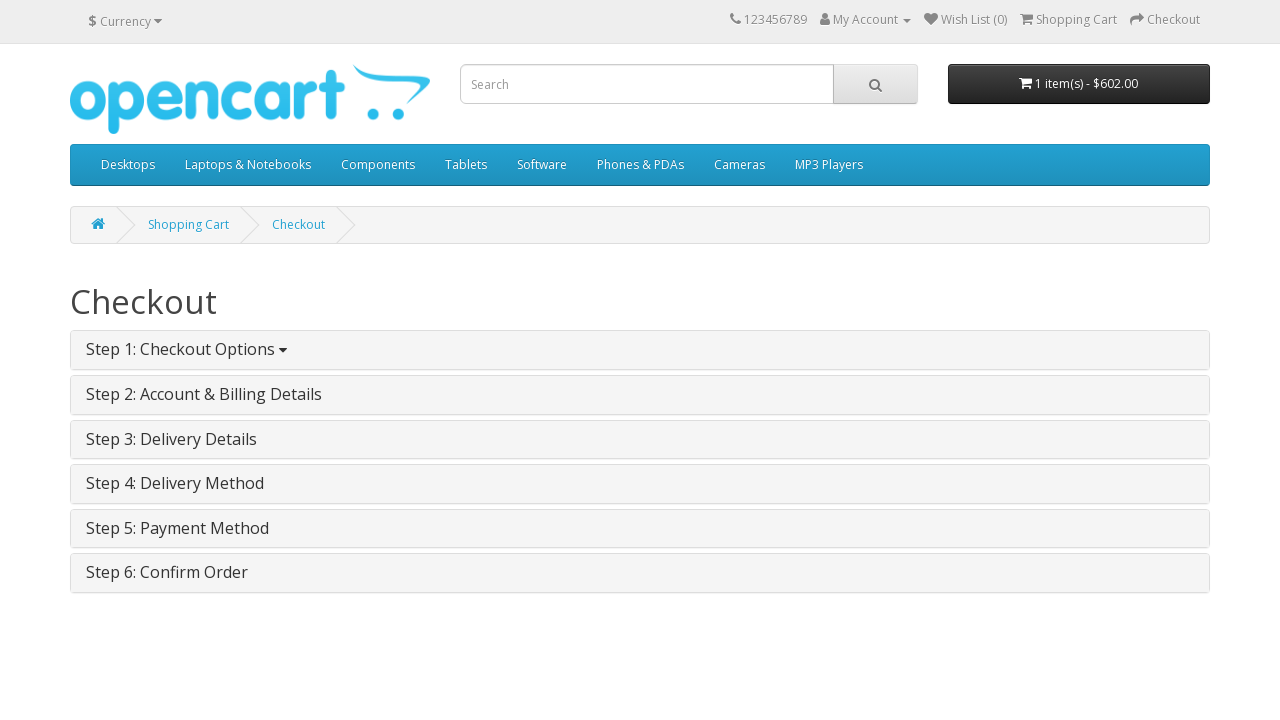

Selected 'Guest Checkout' option at (140, 510) on text=Guest Checkout
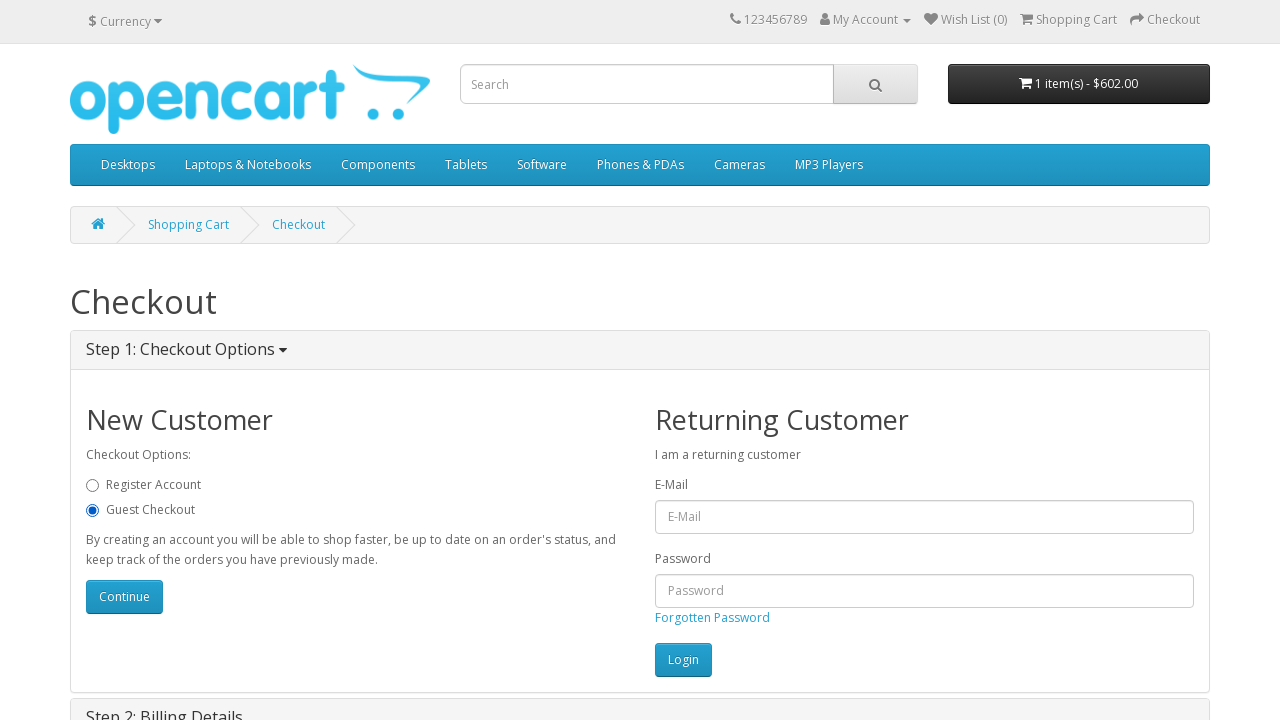

Waited 500ms for form to load
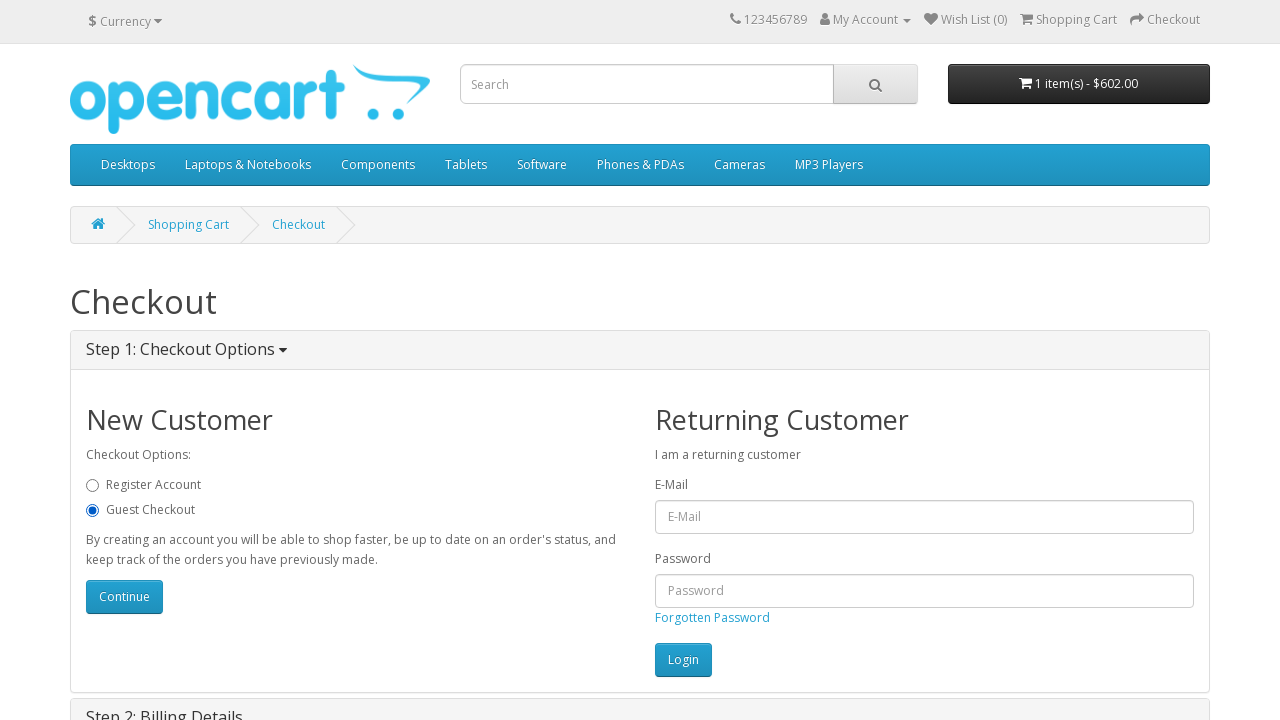

Clicked account button to proceed at (124, 597) on #button-account
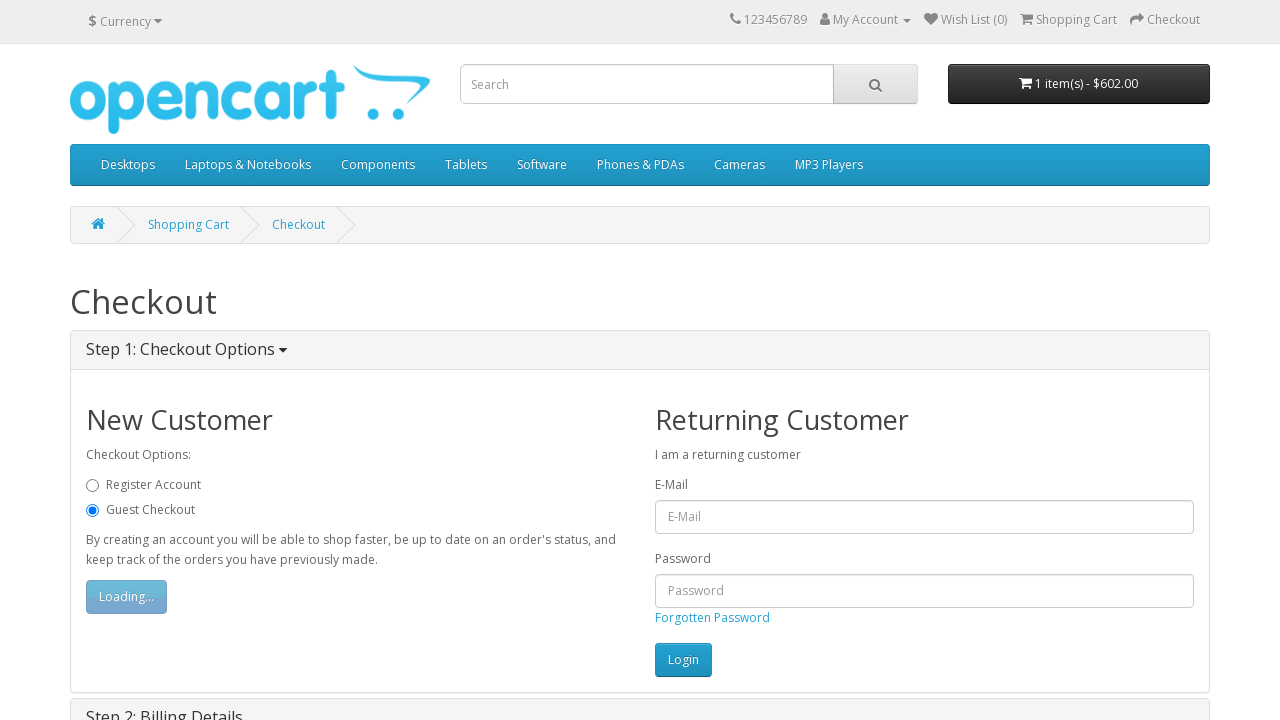

Entered first name 'Gustav' on #input-payment-firstname
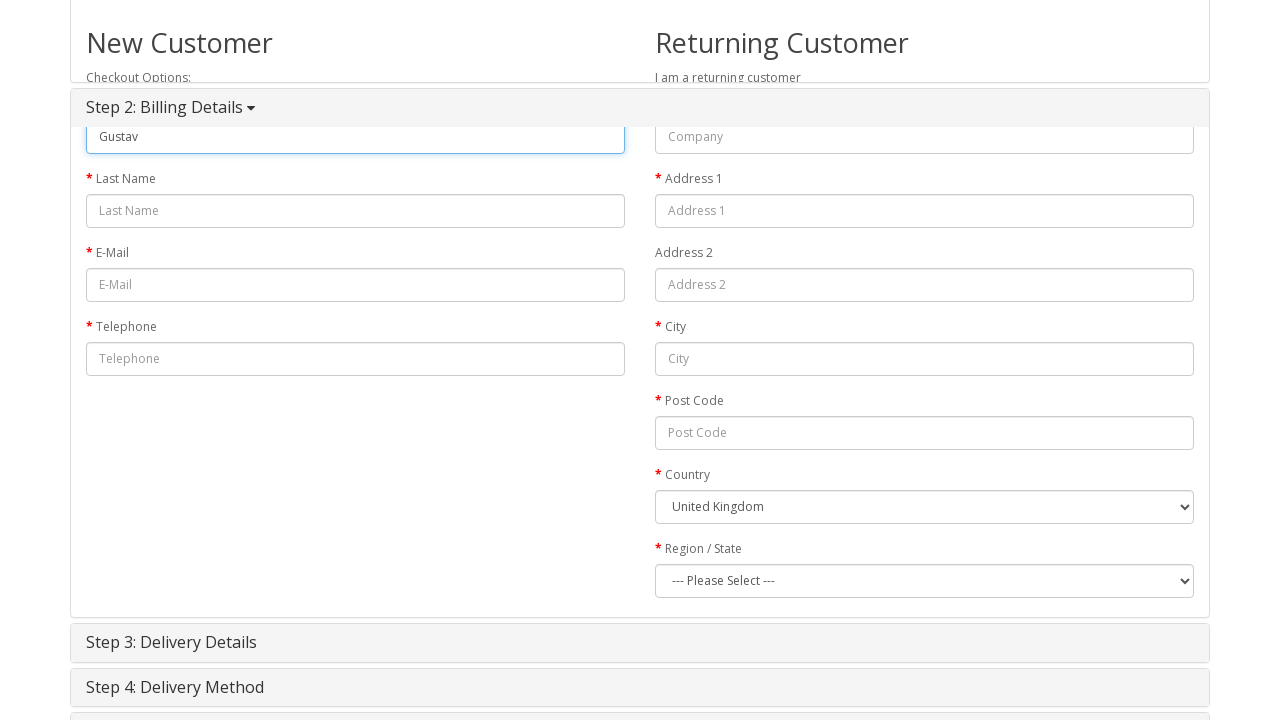

Entered last name 'Muster' on #input-payment-lastname
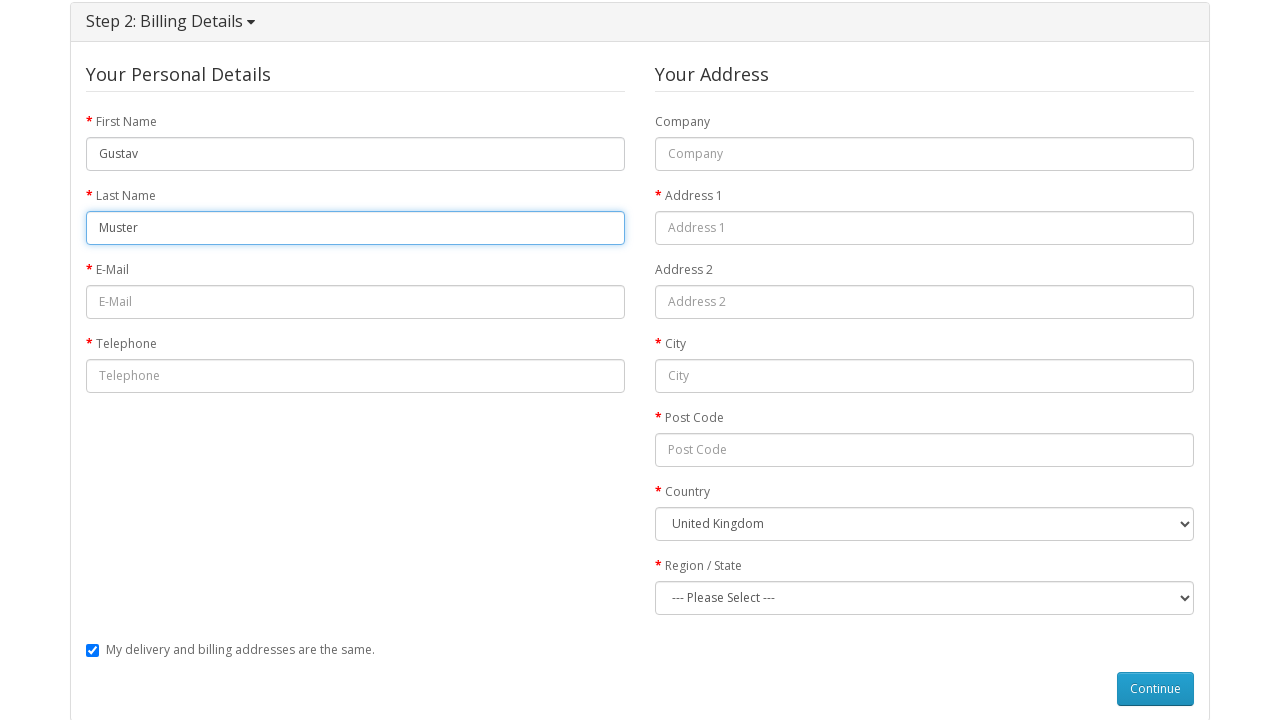

Entered email 'gustav@muster.ch' on #input-payment-email
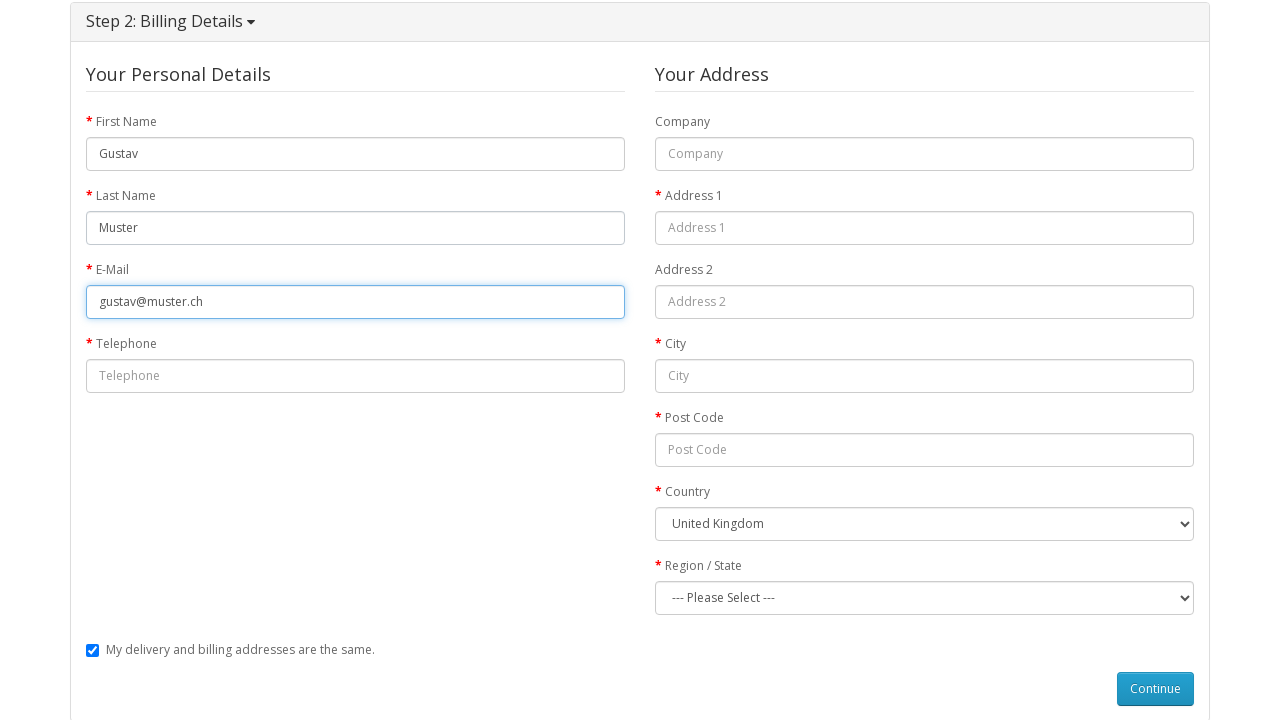

Entered telephone '+41777777777' on #input-payment-telephone
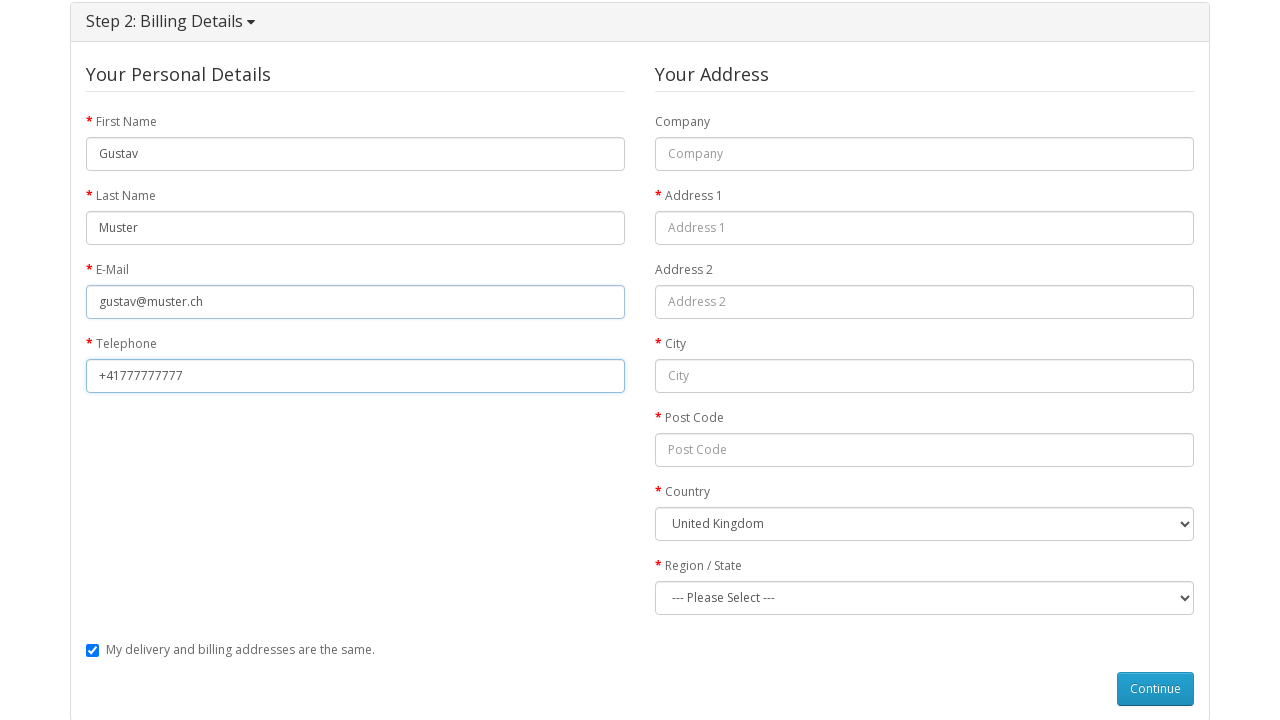

Entered address 'Bahnhofstrasse 1' on #input-payment-address-1
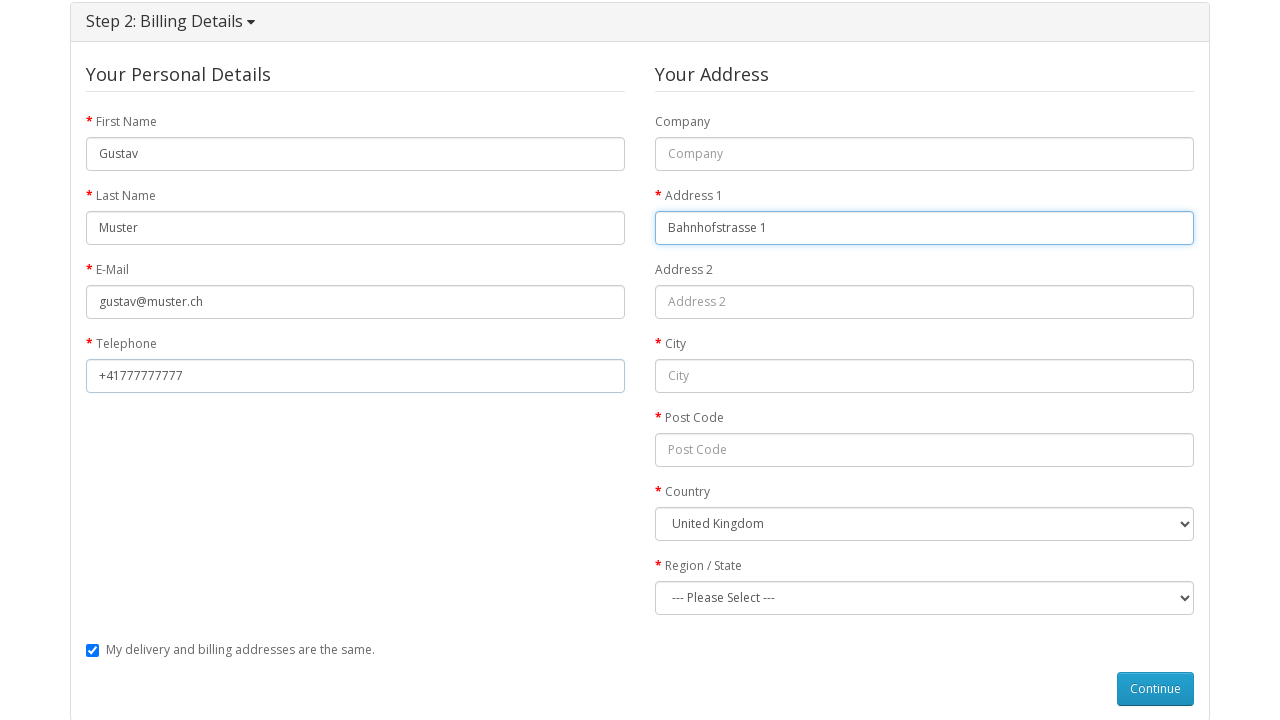

Entered city 'Zurich' on #input-payment-city
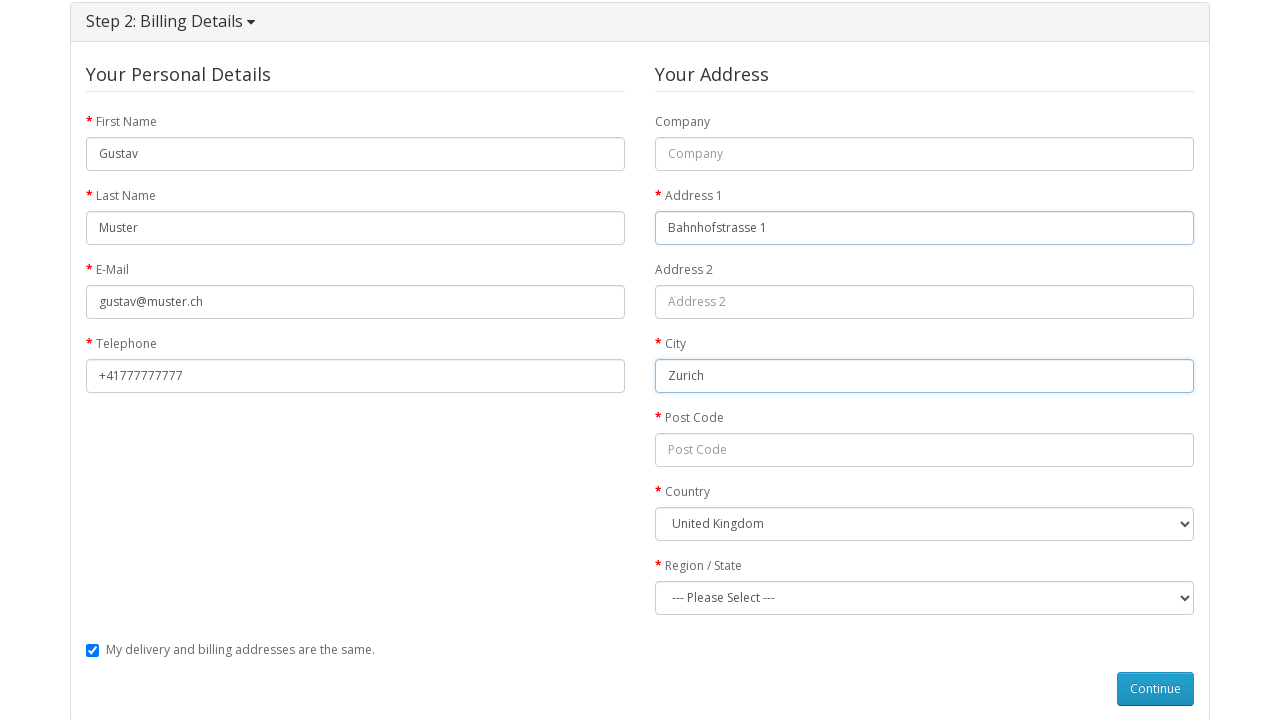

Entered postal code '8001' on #input-payment-postcode
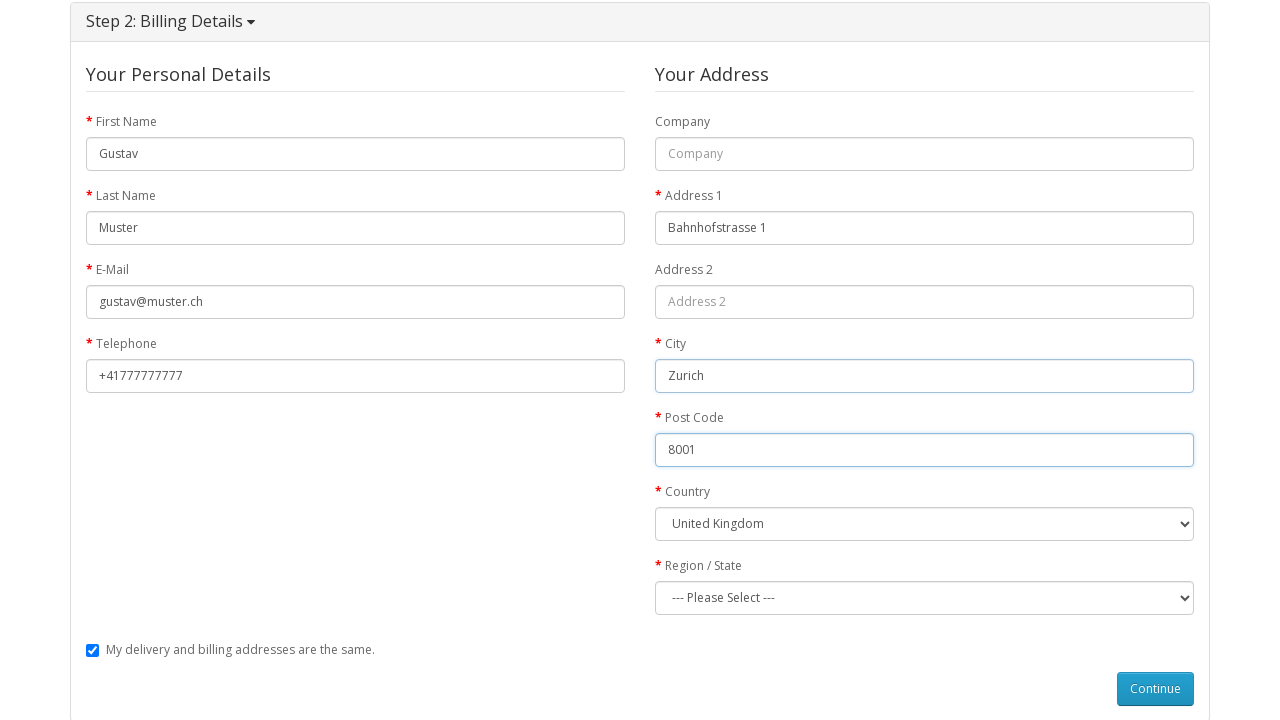

Selected 'Switzerland' as country on #input-payment-country
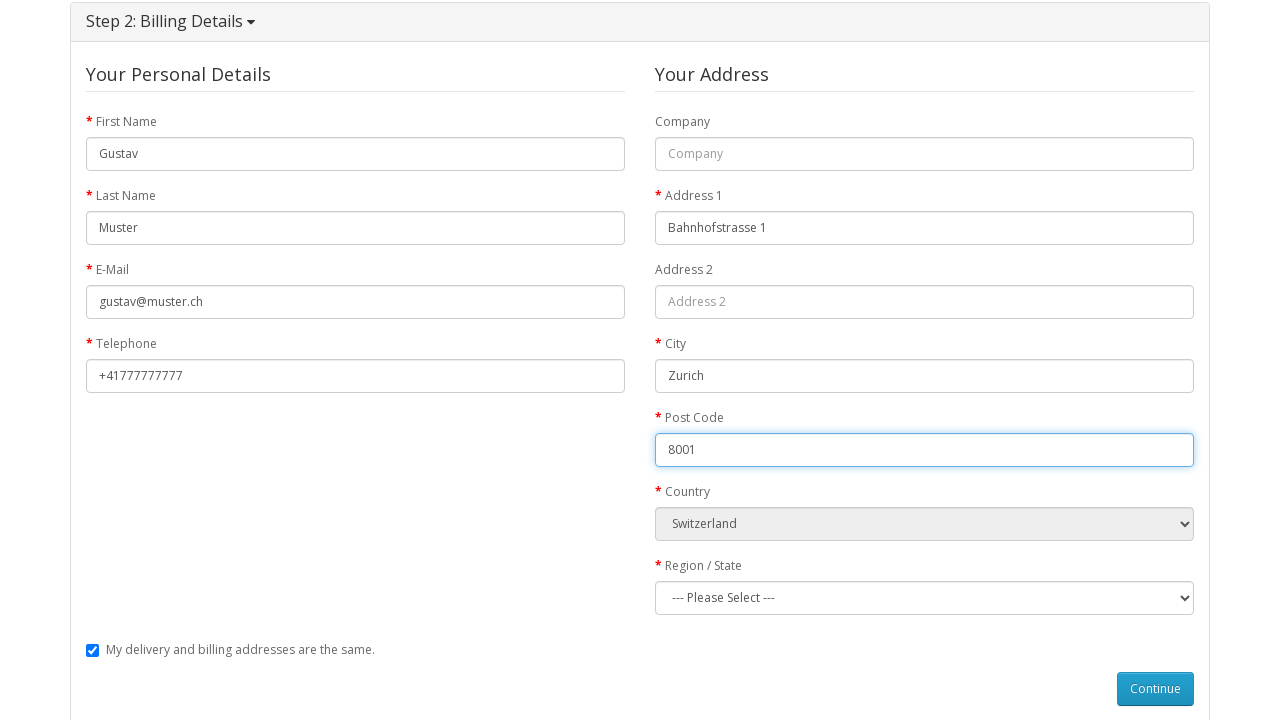

Selected 'Zürich' as zone/region on #input-payment-zone
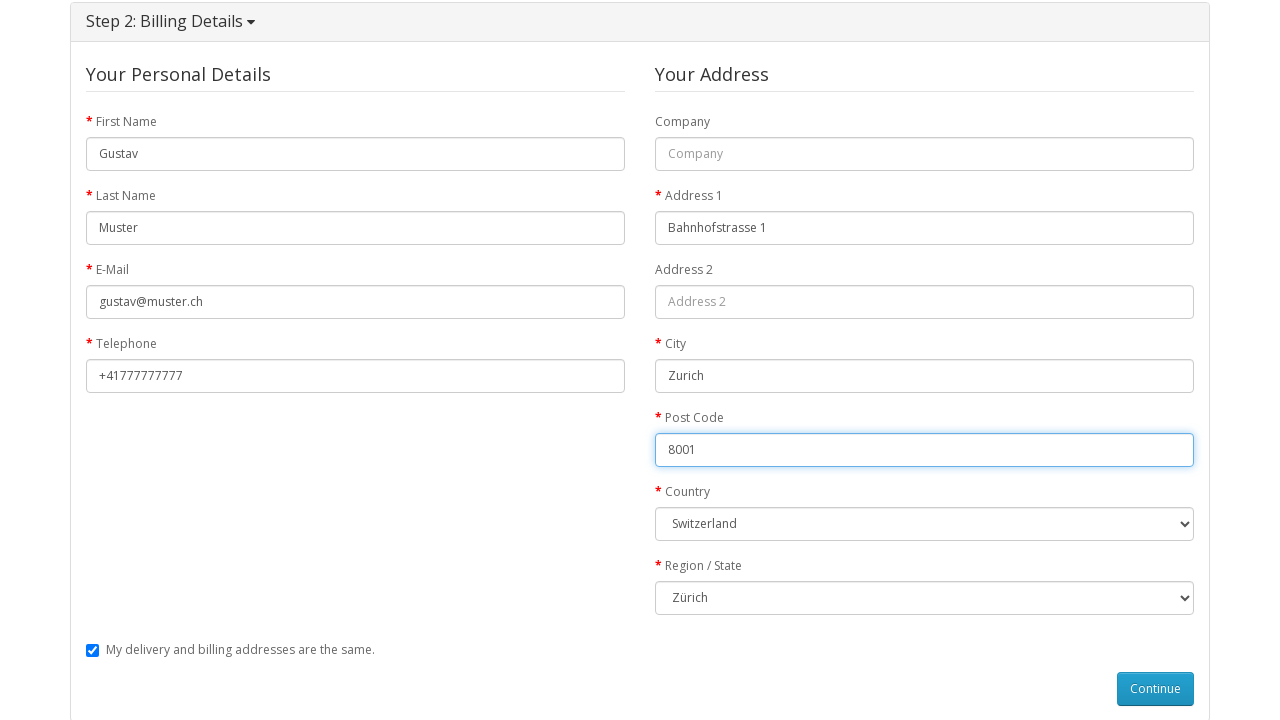

Clicked 'Continue' button to complete guest checkout at (1156, 689) on #button-guest
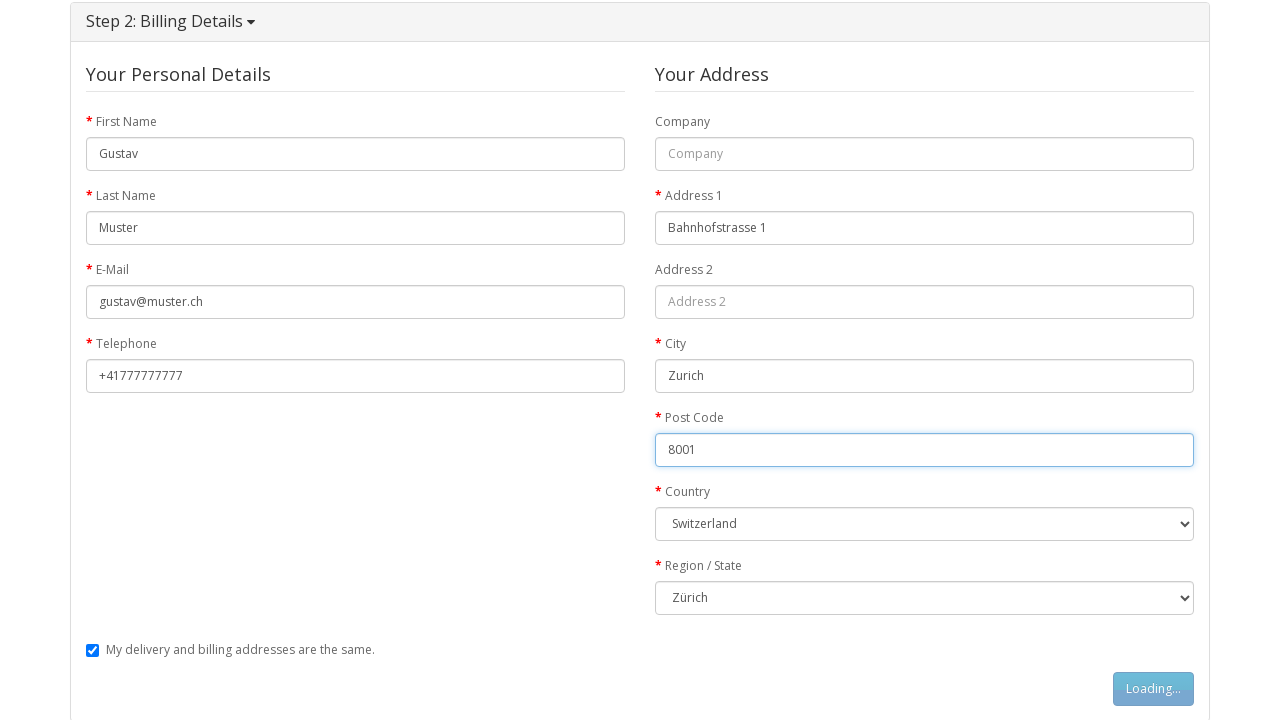

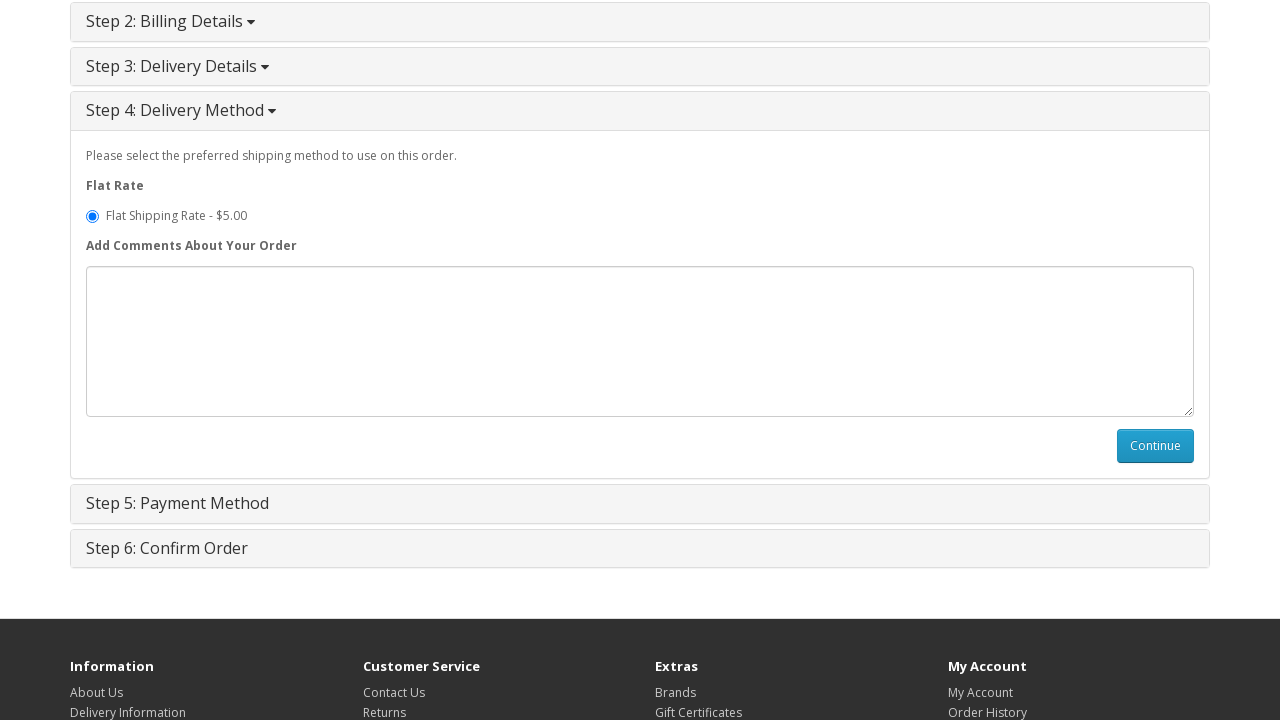